Tests browser alert handling by clicking a link that triggers an alert, waiting for the alert to appear, and accepting it

Starting URL: https://www.selenium.dev/documentation/webdriver/browser/alerts/

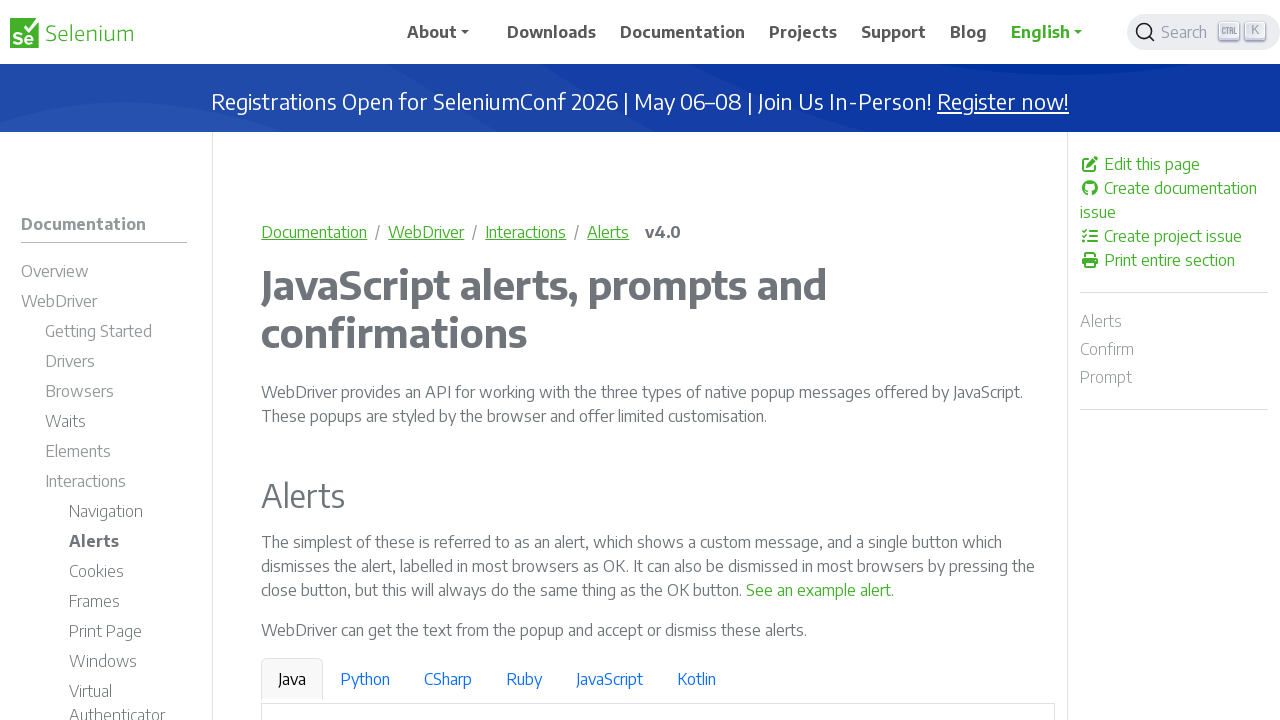

Navigated to Selenium alert handling documentation page
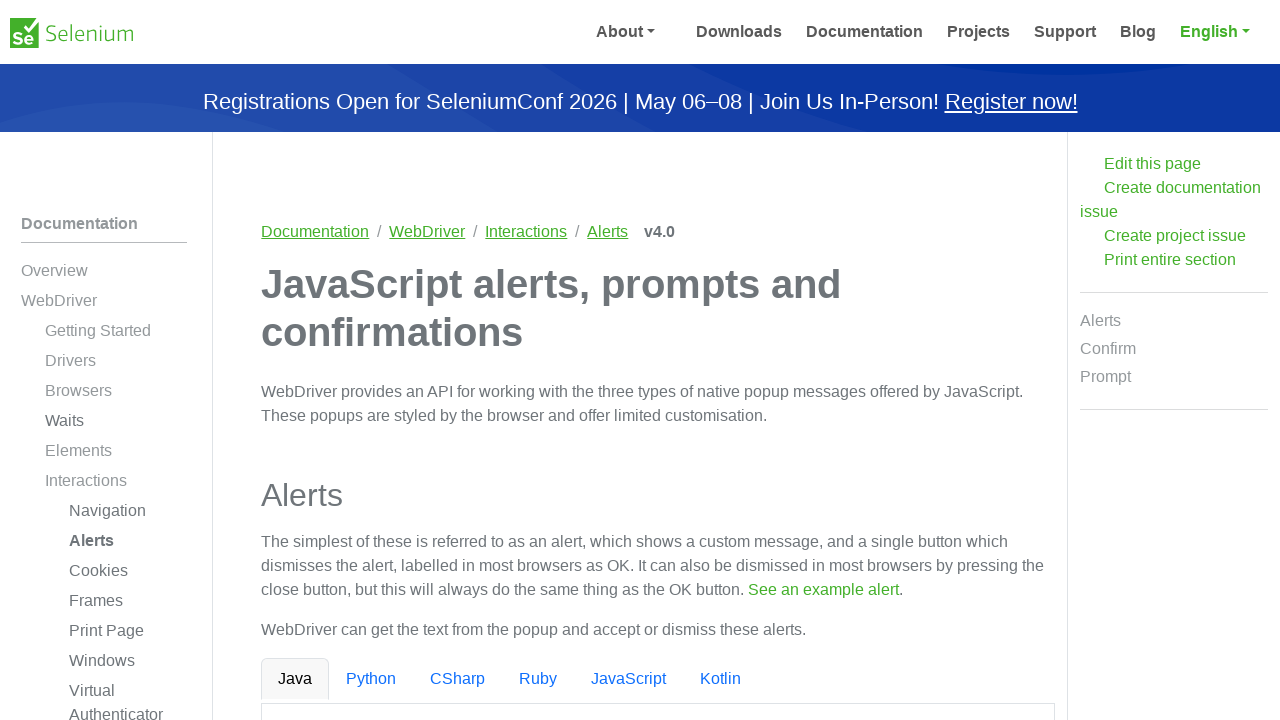

Clicked link to trigger alert at (819, 590) on text=See an example alert
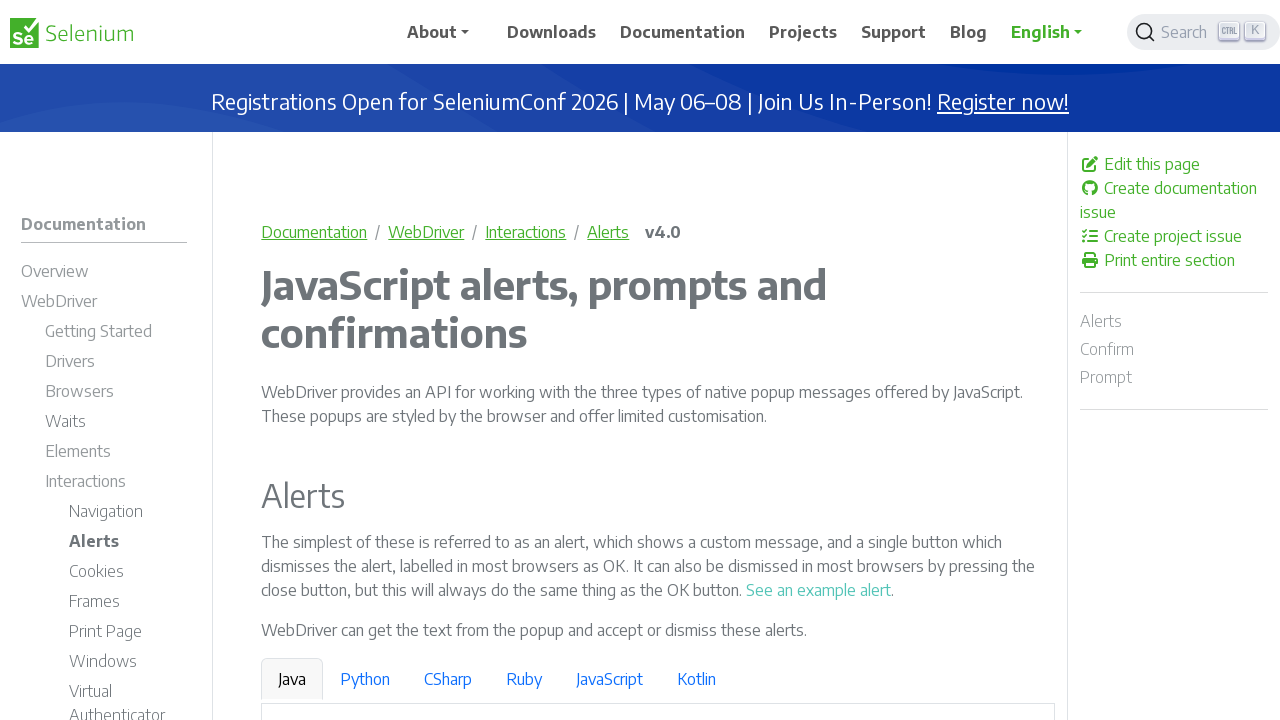

Set up dialog handler to accept alerts
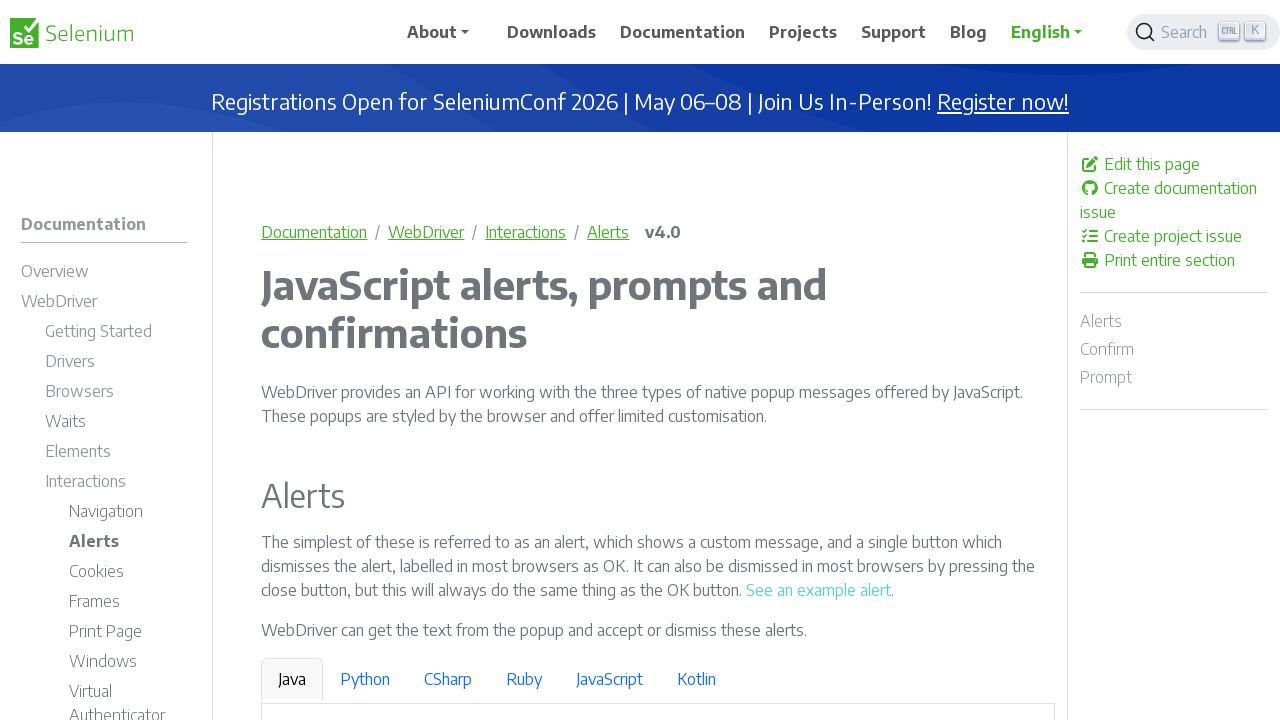

Waited for alert to process and be accepted
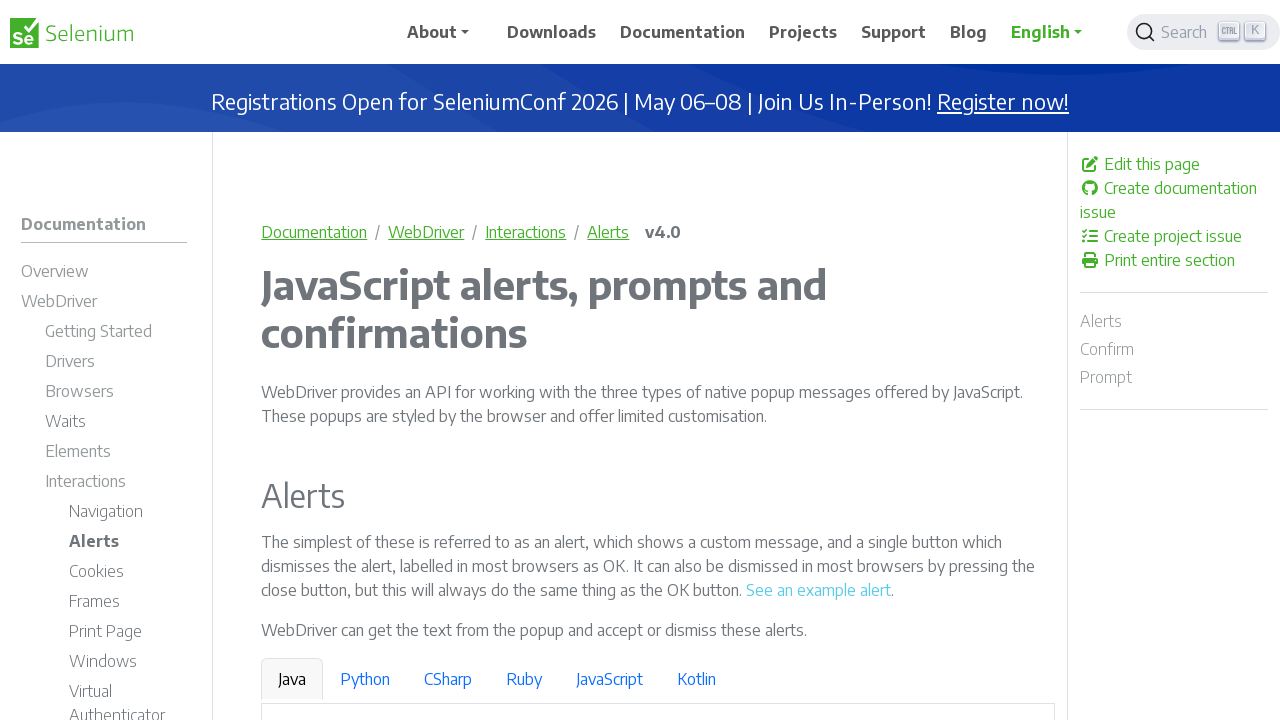

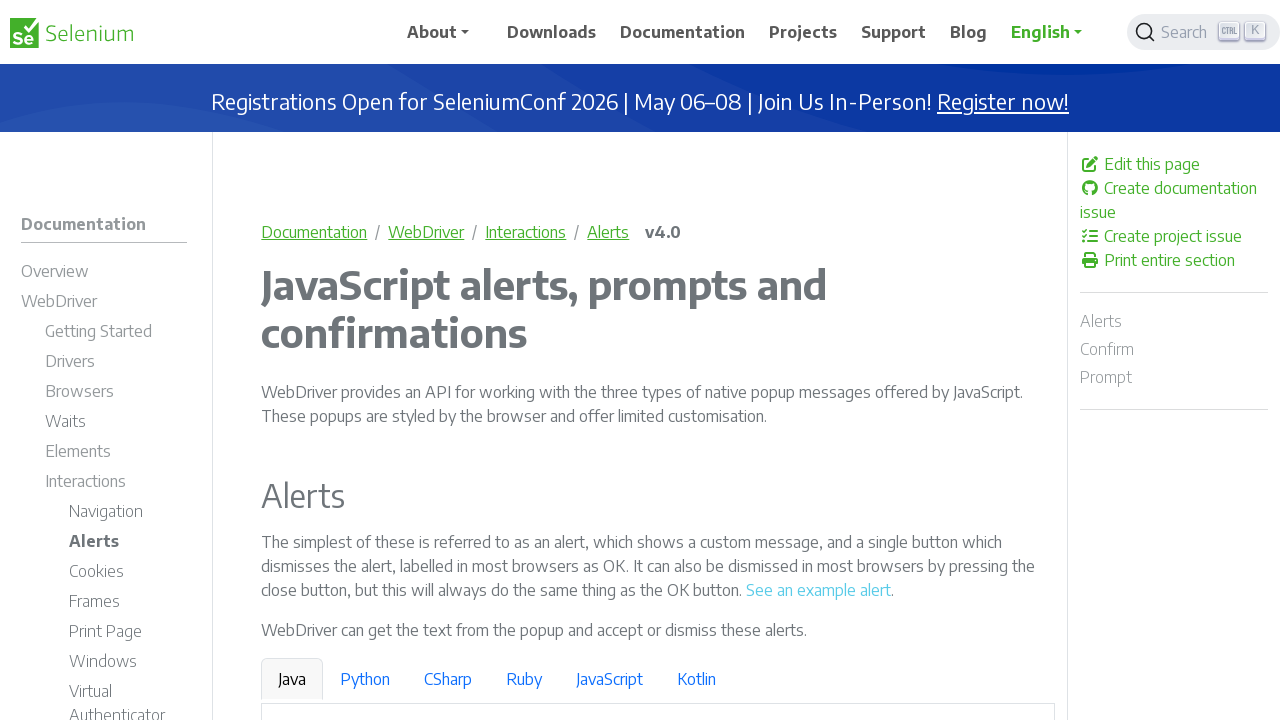